Tests navigation to the Recursos section by clicking the Recursos link in the header and verifying the page redirects correctly

Starting URL: https://www.freerangetesters.com/

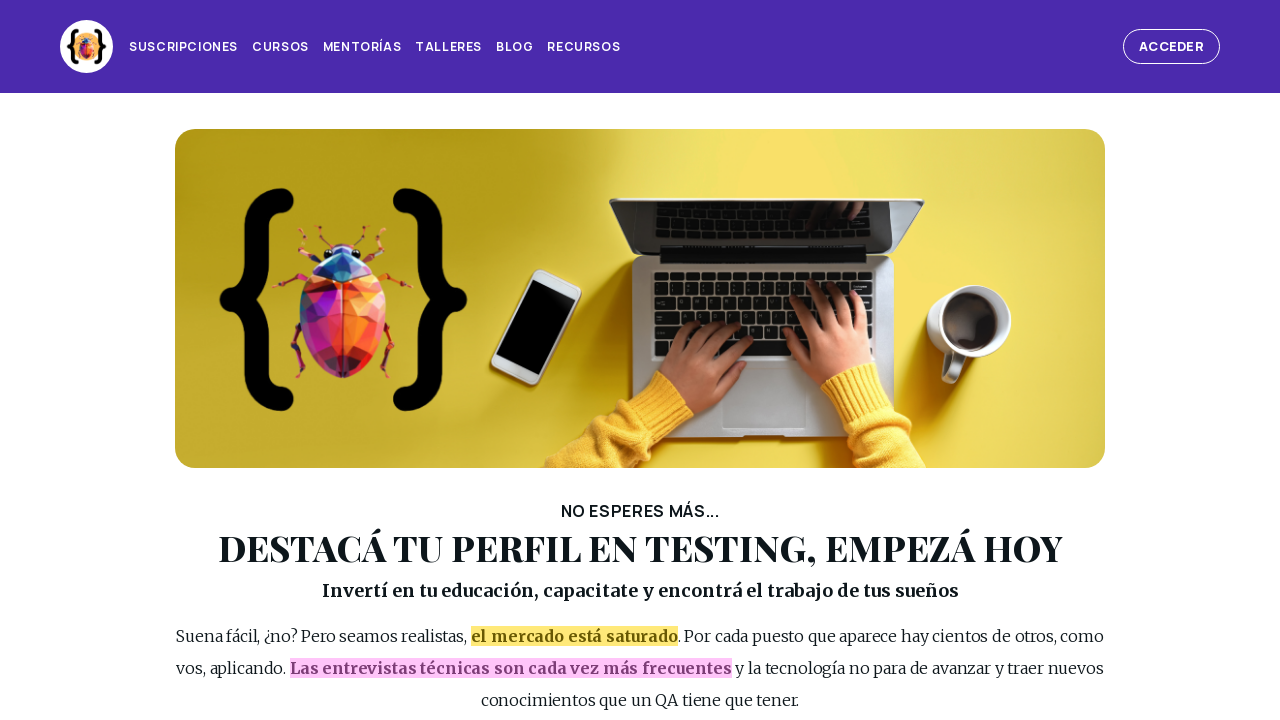

Main page loaded - DOM content ready
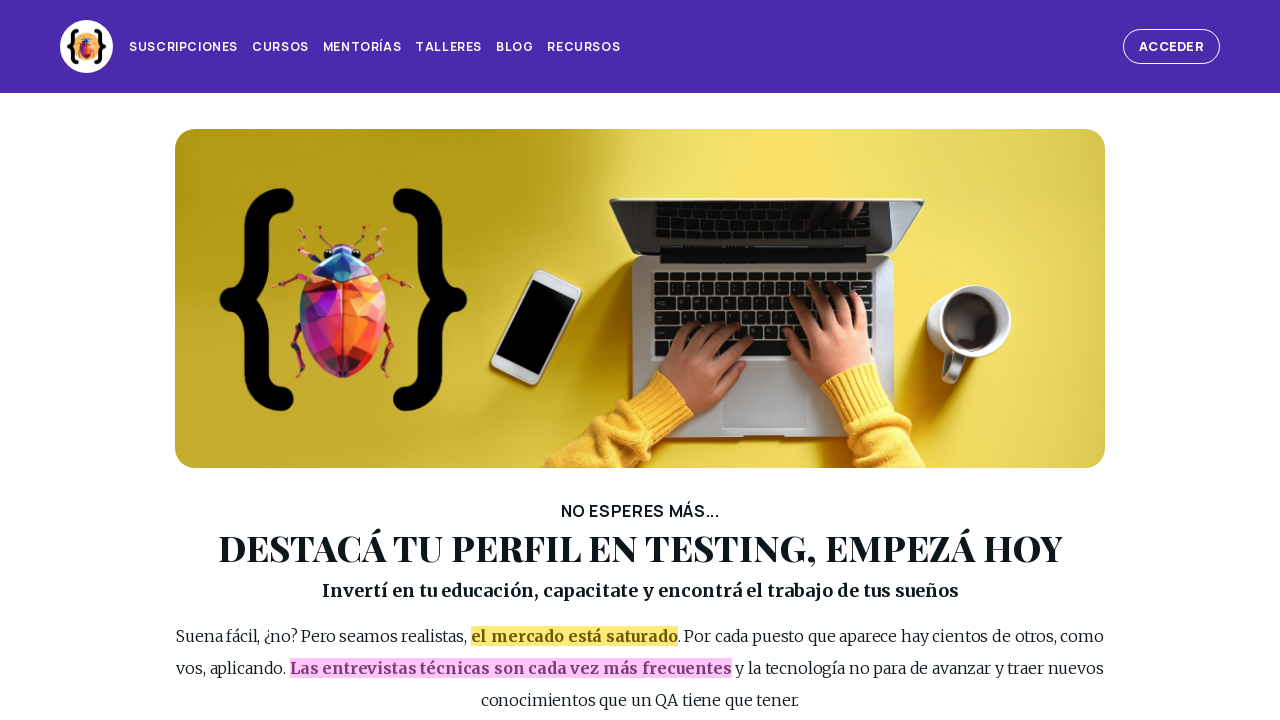

Clicked Recursos link in header at (584, 47) on #page_header >> internal:role=link[name="Recursos"s]
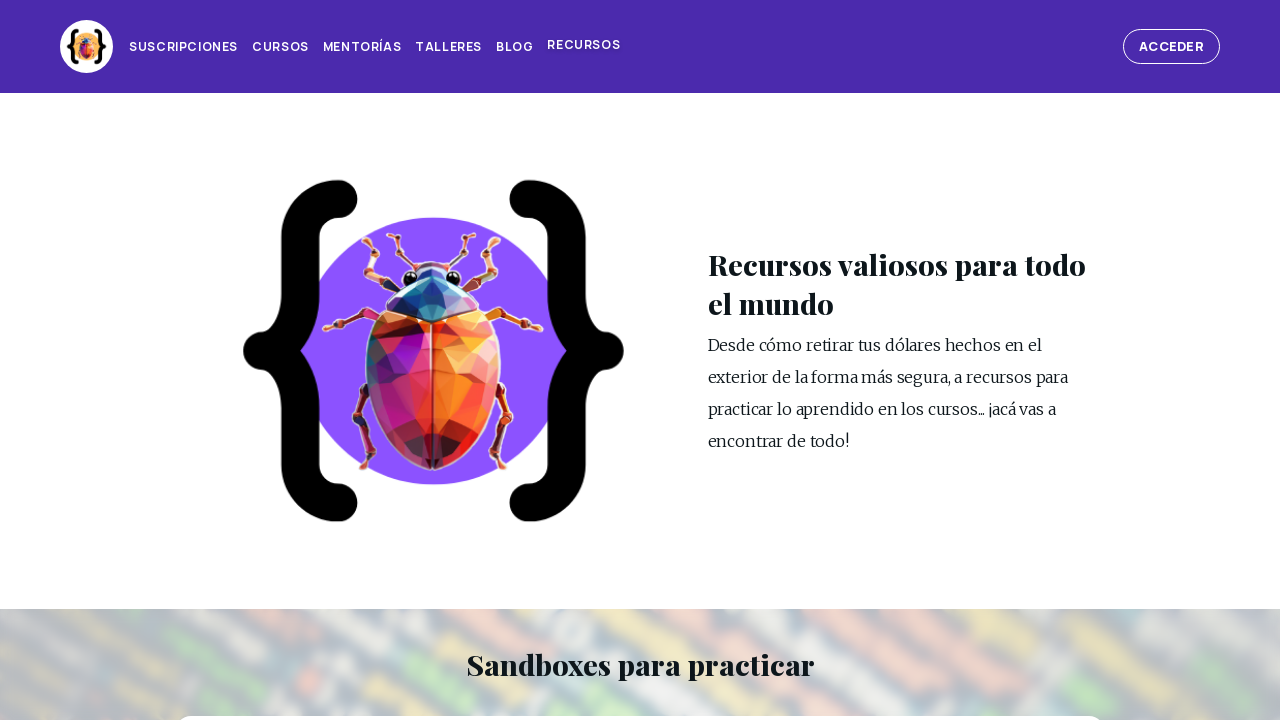

Page redirected to Recursos section
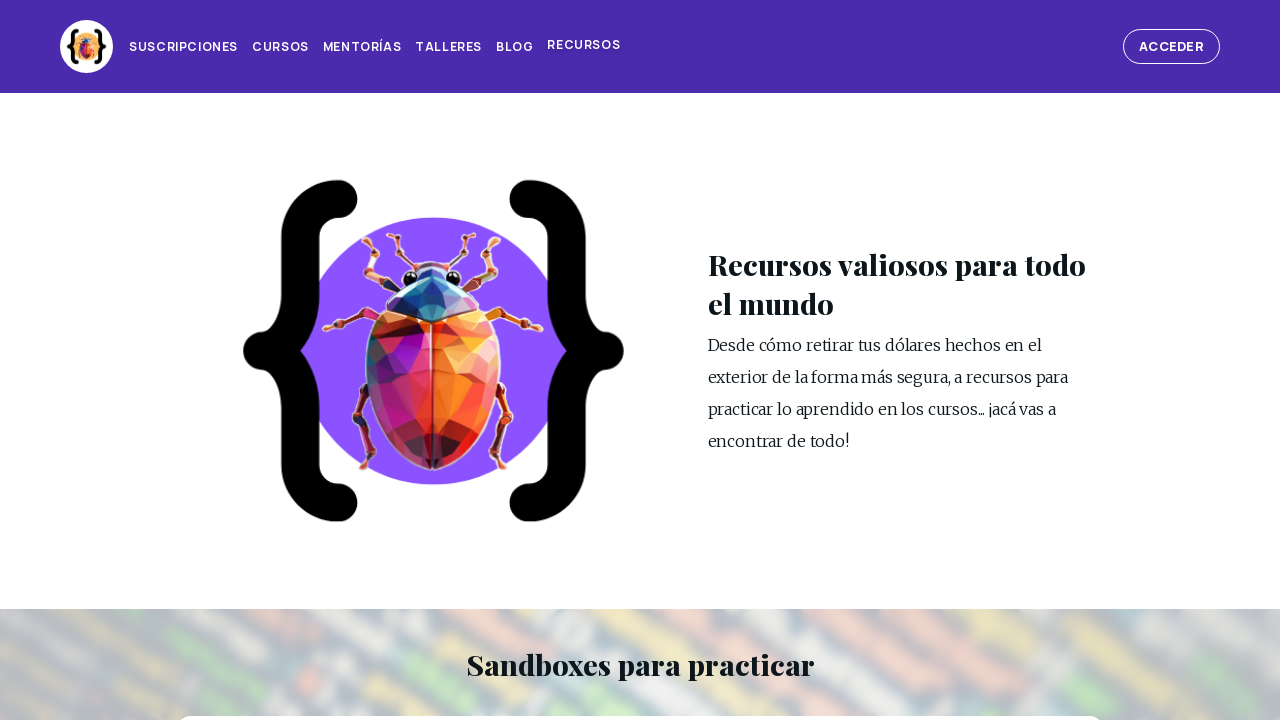

Verified page title contains 'Recursos'
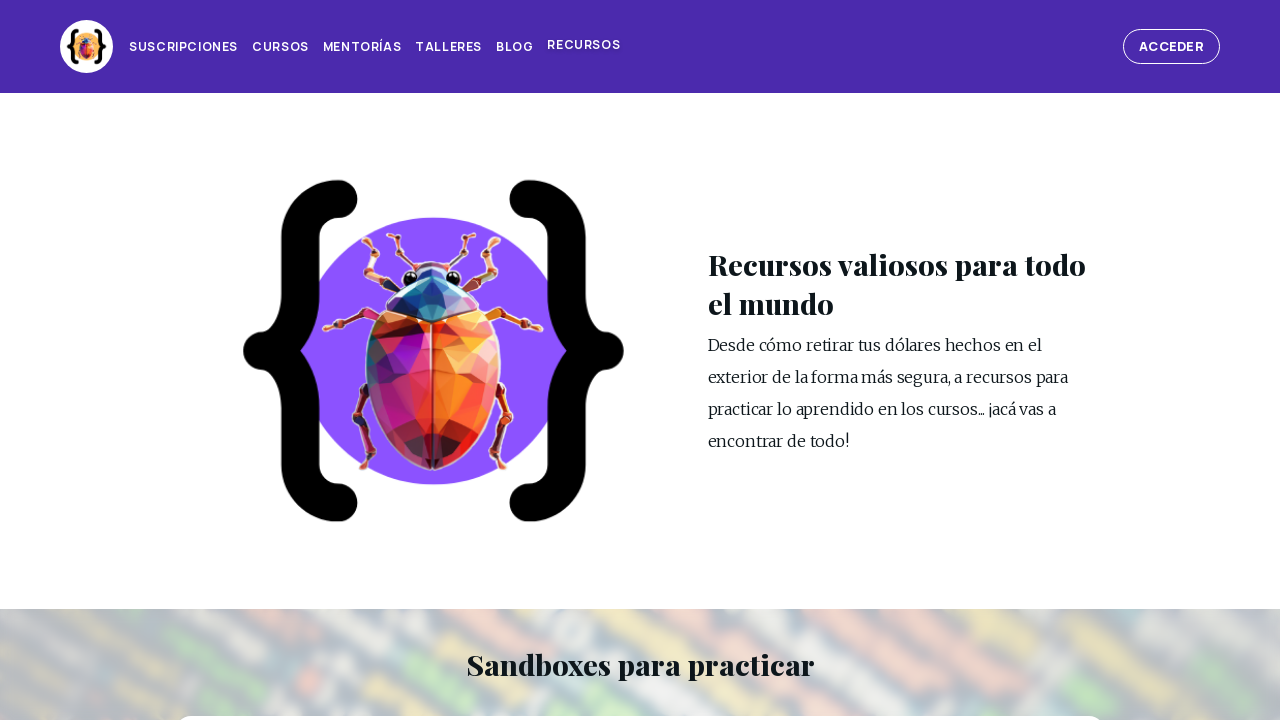

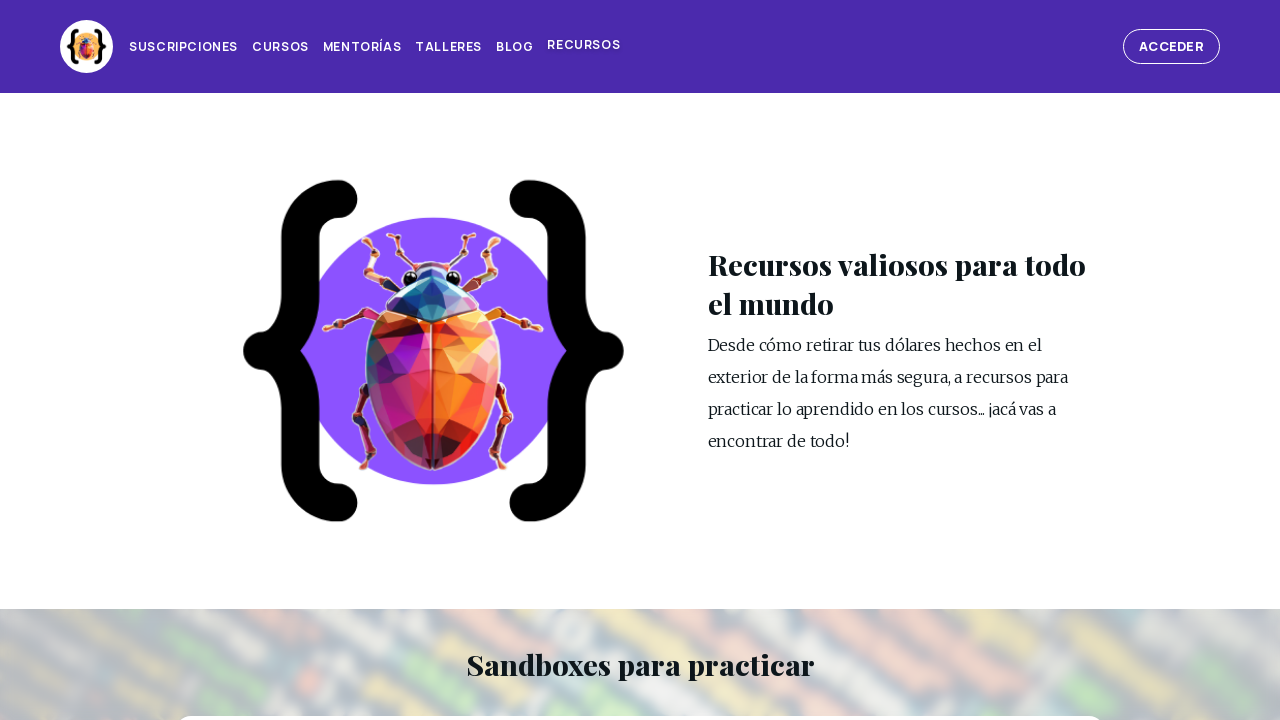